Tests JavaScript prompt alert functionality by clicking a button to trigger a JS prompt, entering text into the prompt, and accepting it.

Starting URL: https://the-internet.herokuapp.com/javascript_alerts

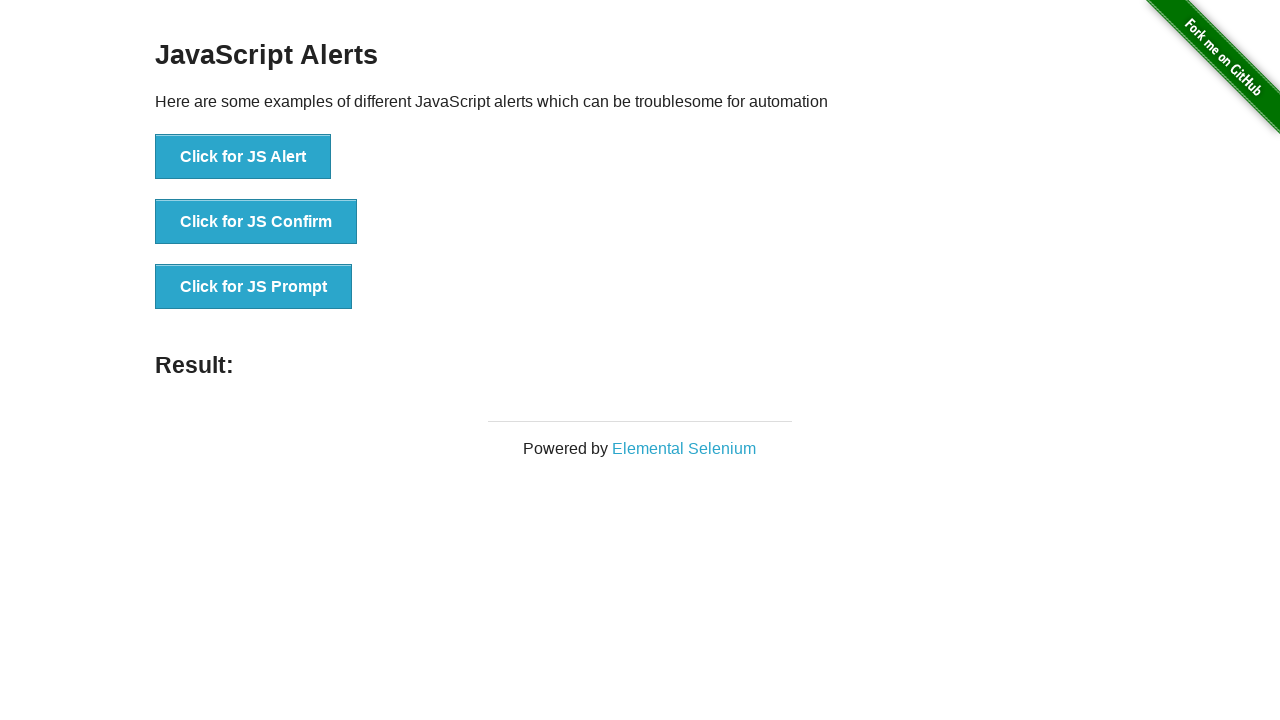

Navigated to JavaScript alerts test page
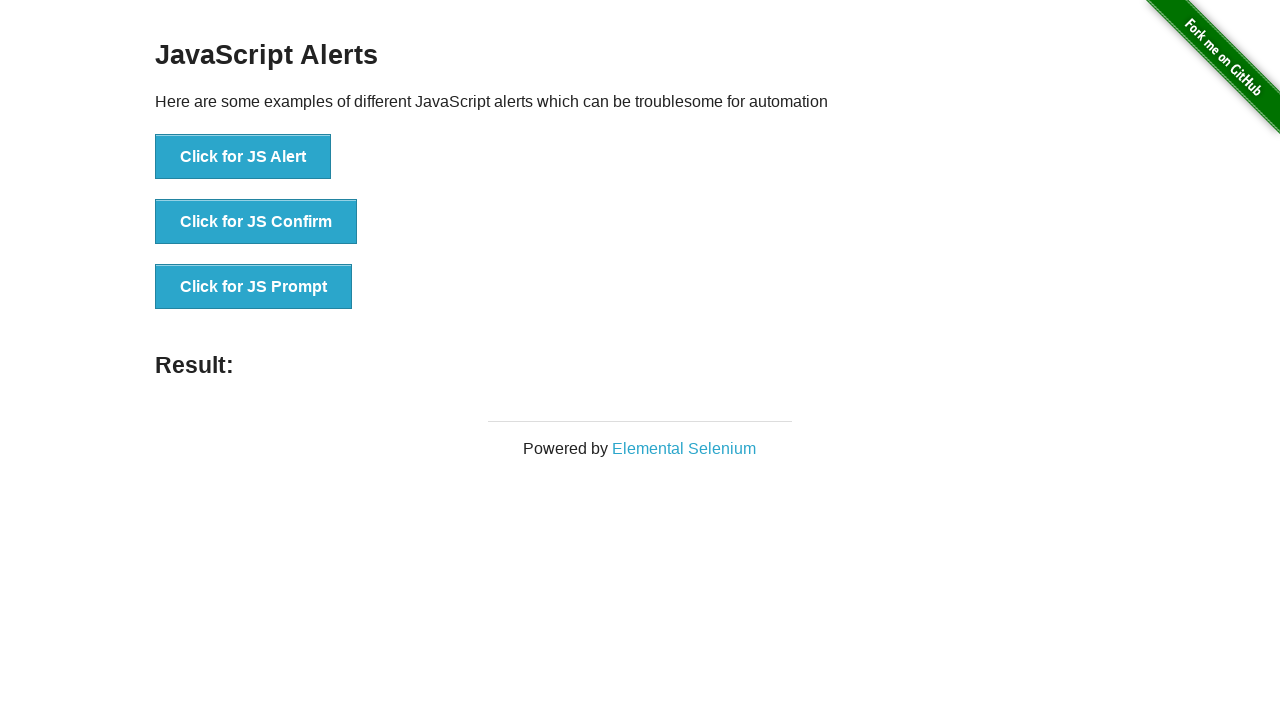

Set up dialog handler to accept prompts with text 'Good'
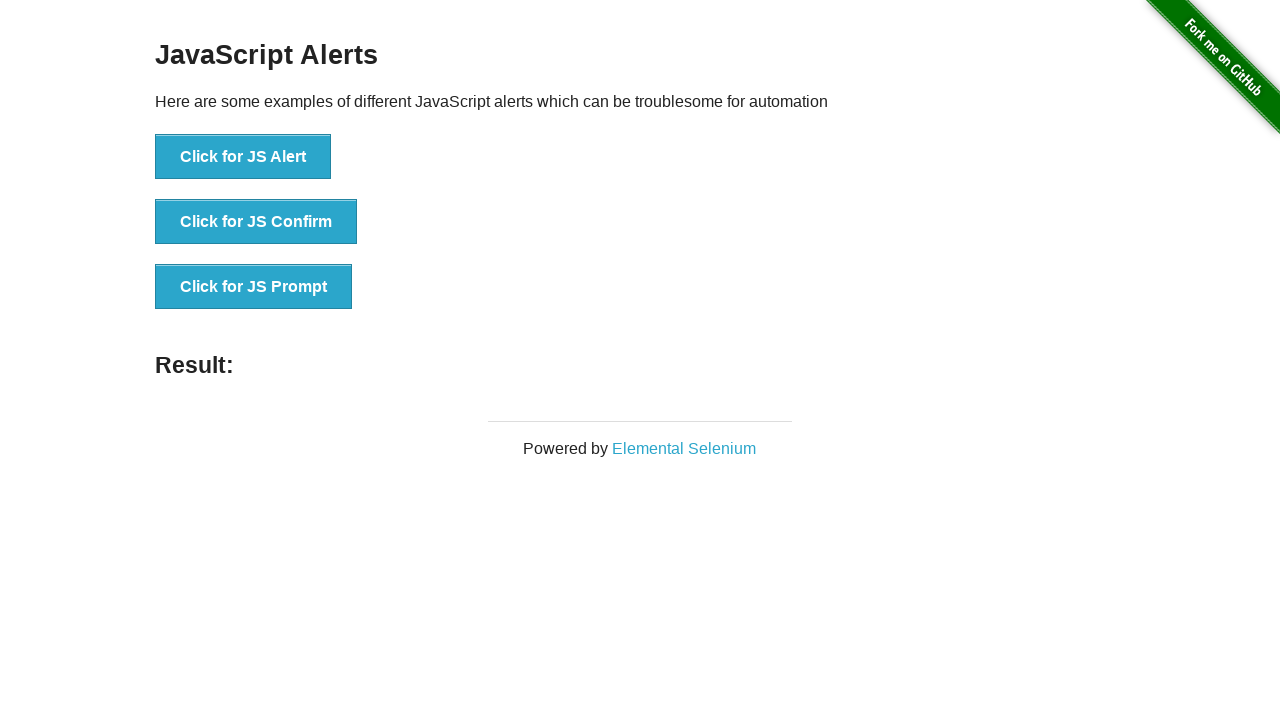

Clicked 'Click for JS Prompt' button to trigger JavaScript prompt at (254, 287) on xpath=//button[text()='Click for JS Prompt']
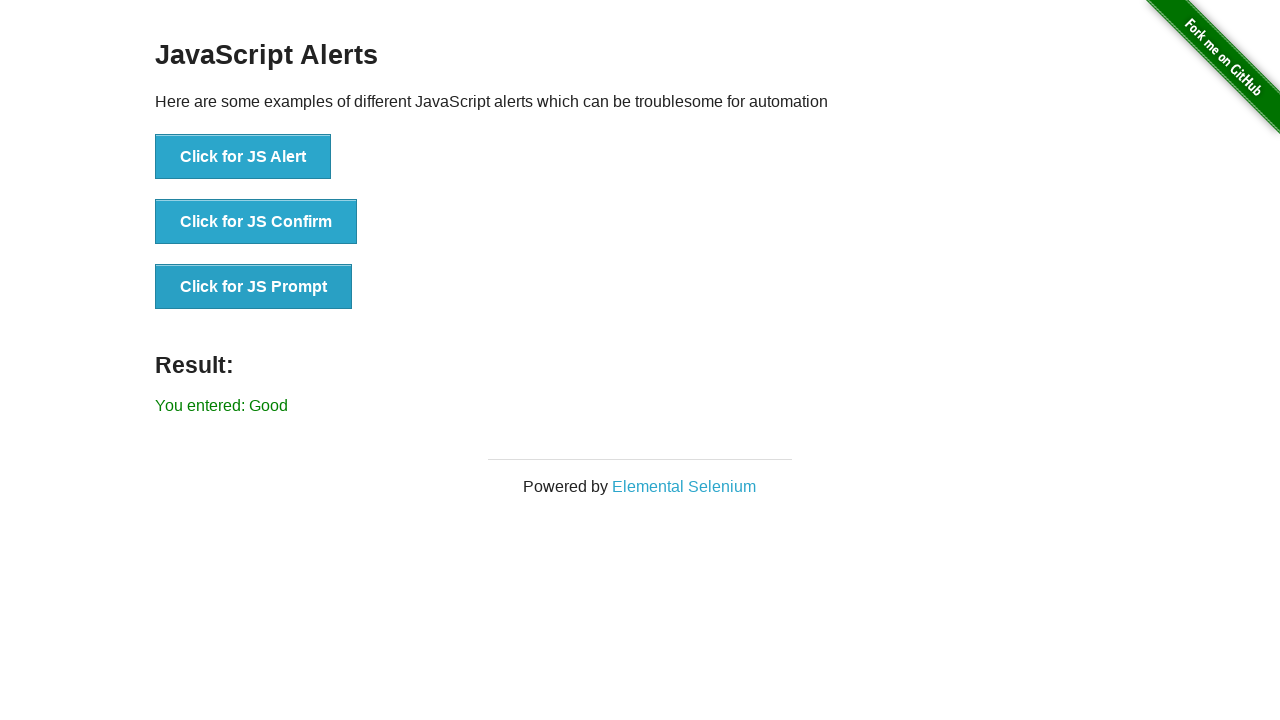

Result message appeared after accepting prompt
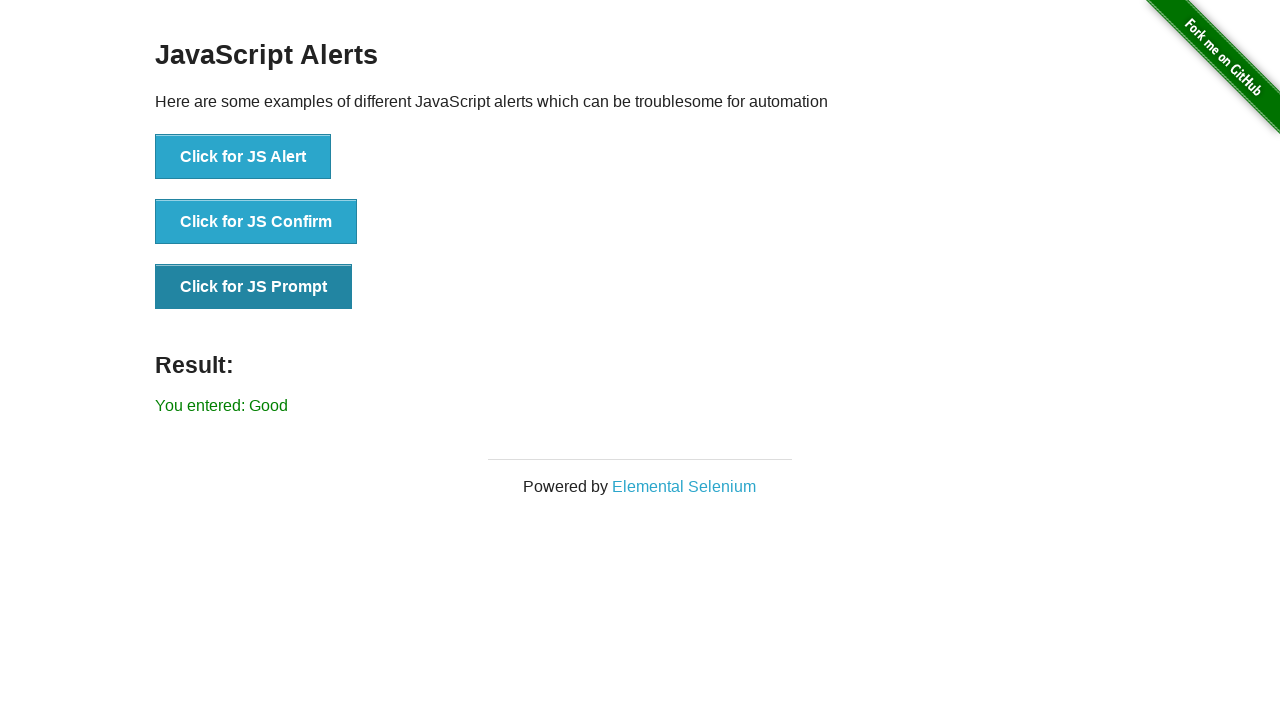

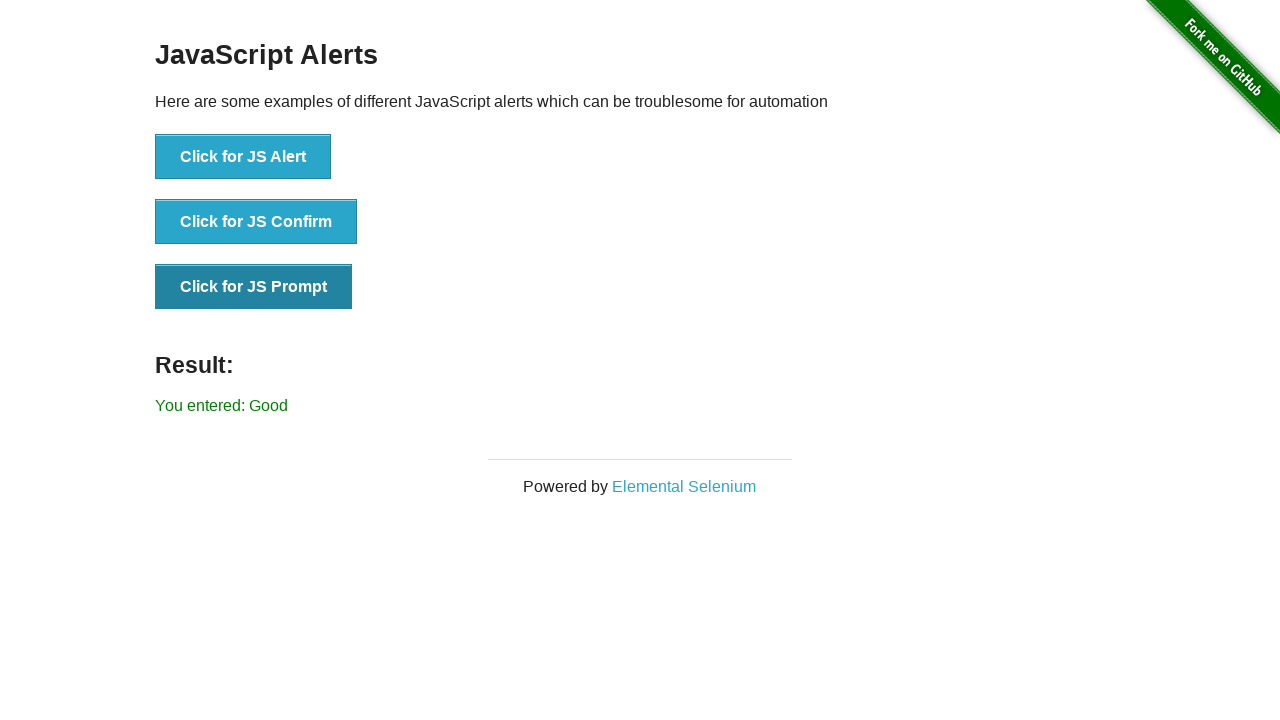